Verifies UI elements on the NextBaseCRM login page including the "Remember me" checkbox label text, "Forgot password" link text, and the href attribute of the forgot password link.

Starting URL: https://login1.nextbasecrm.com/

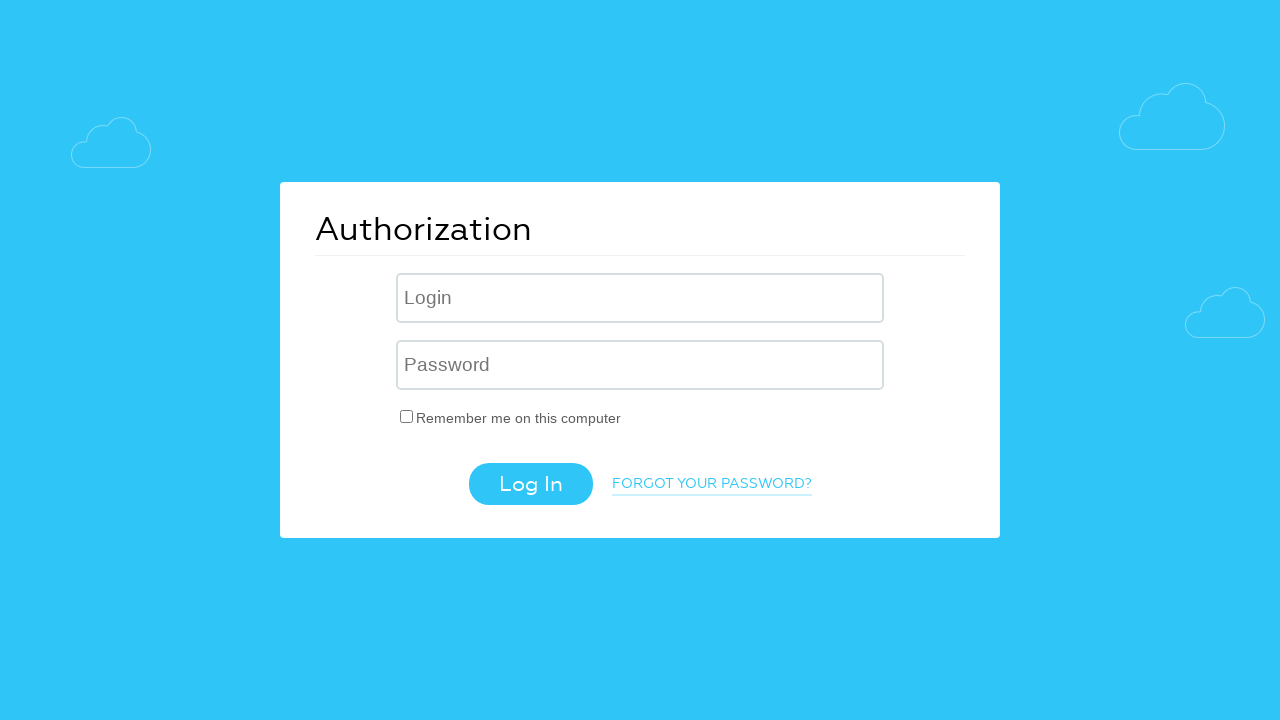

Located 'Remember me' checkbox label element
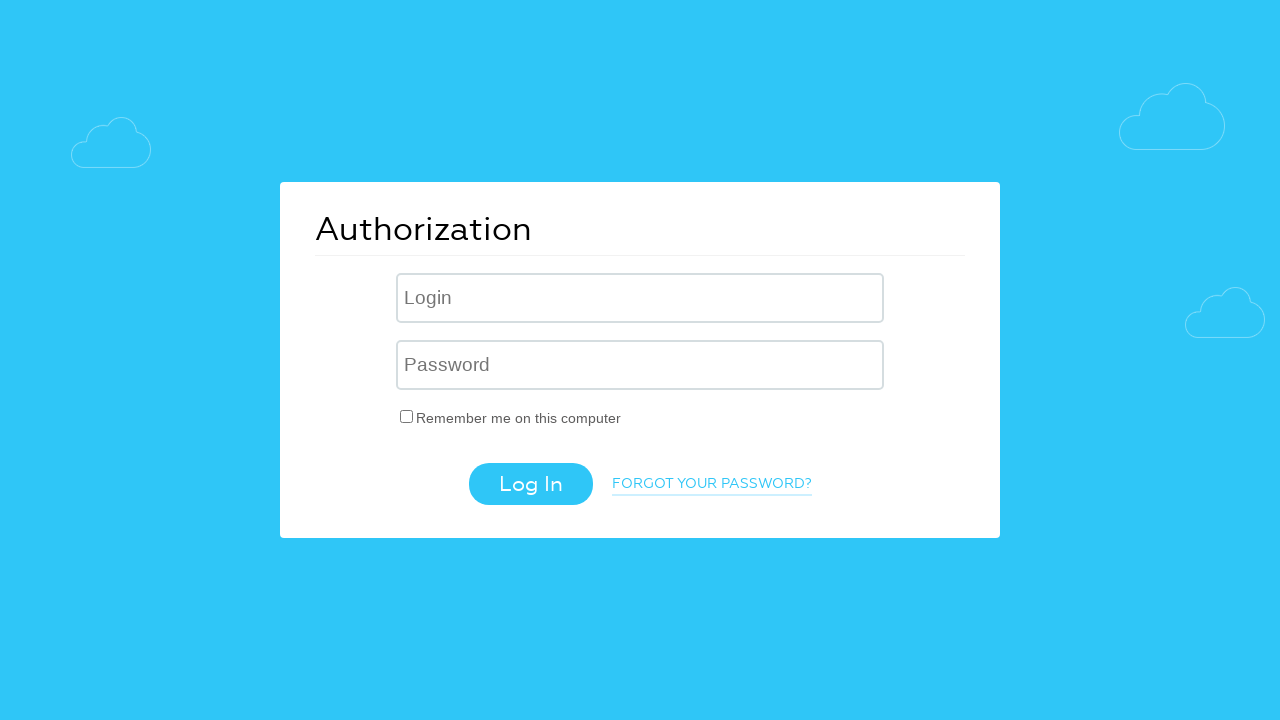

Waited for 'Remember me' label to become visible
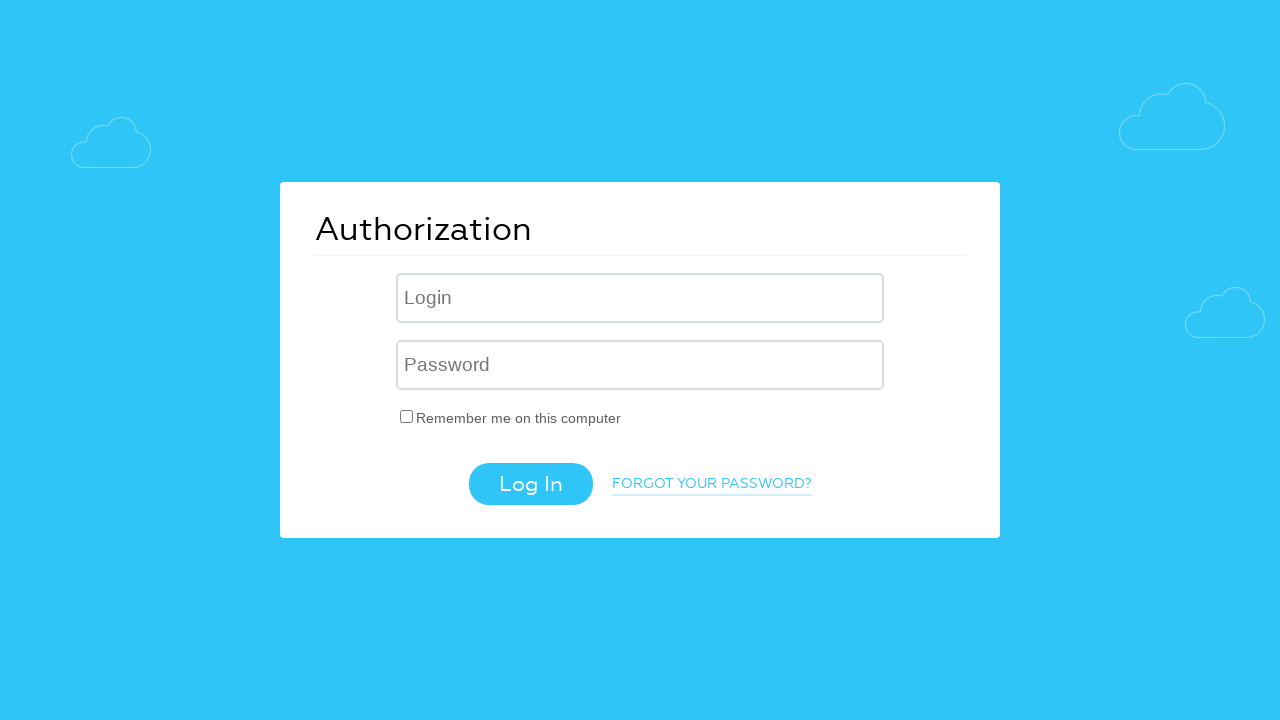

Verified 'Remember me' label text is 'Remember me on this computer'
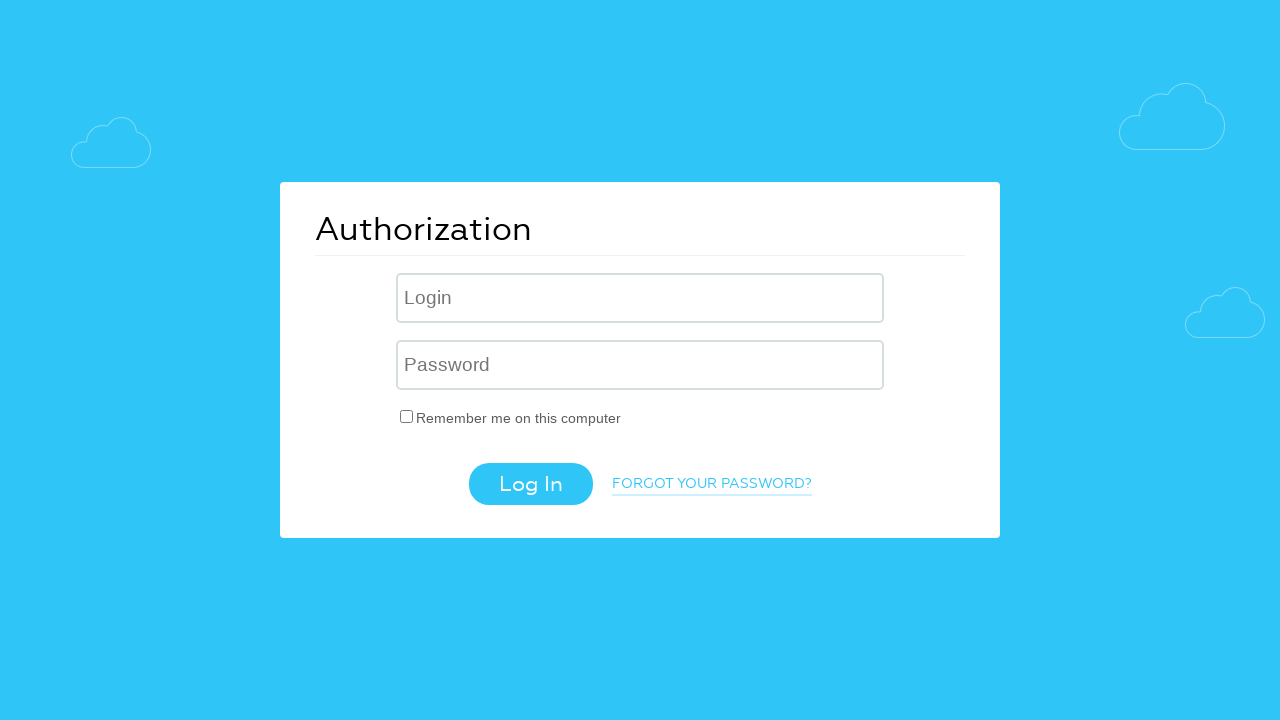

Located 'Forgot your password?' link element
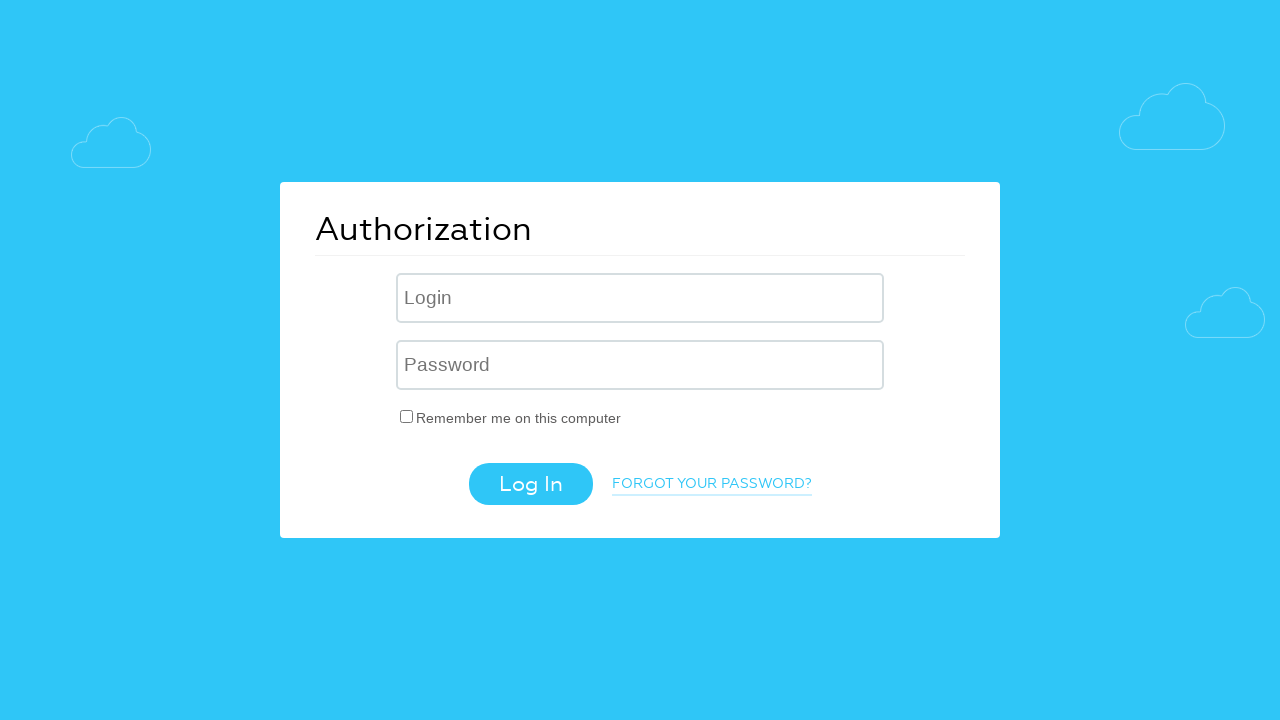

Waited for 'Forgot password' link to become visible
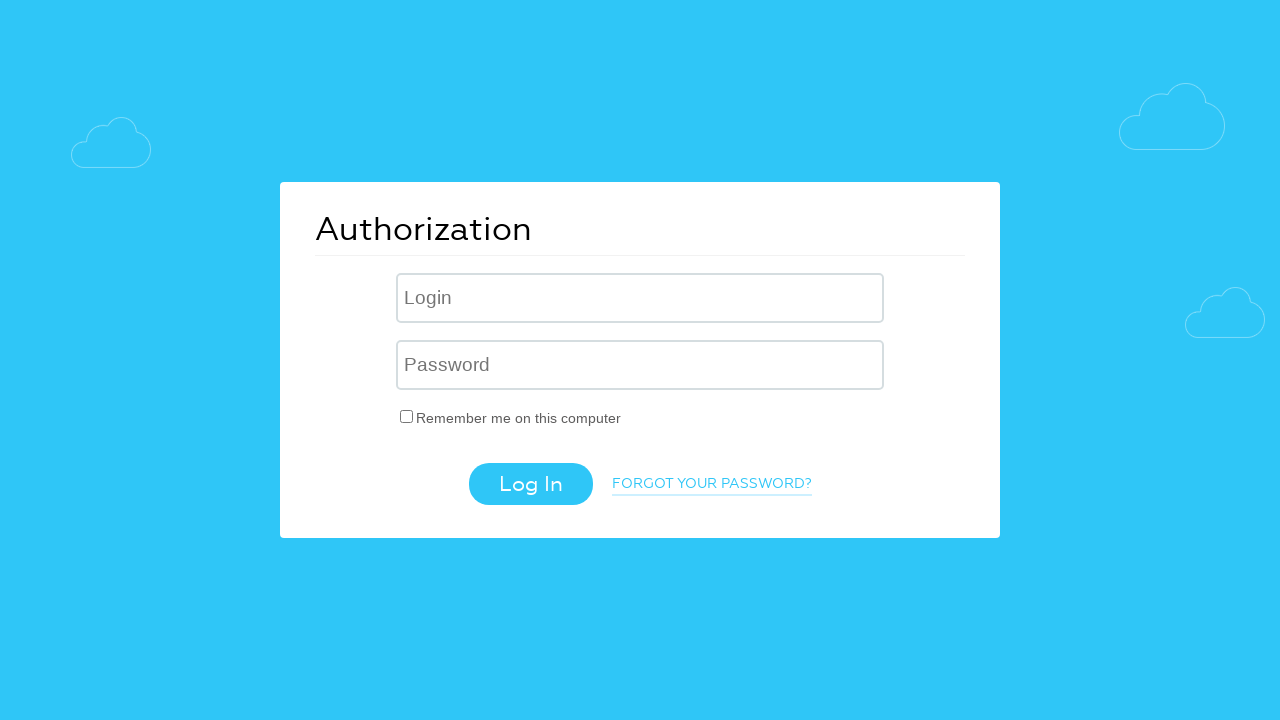

Verified 'Forgot password' link text contains 'Forgot your password?'
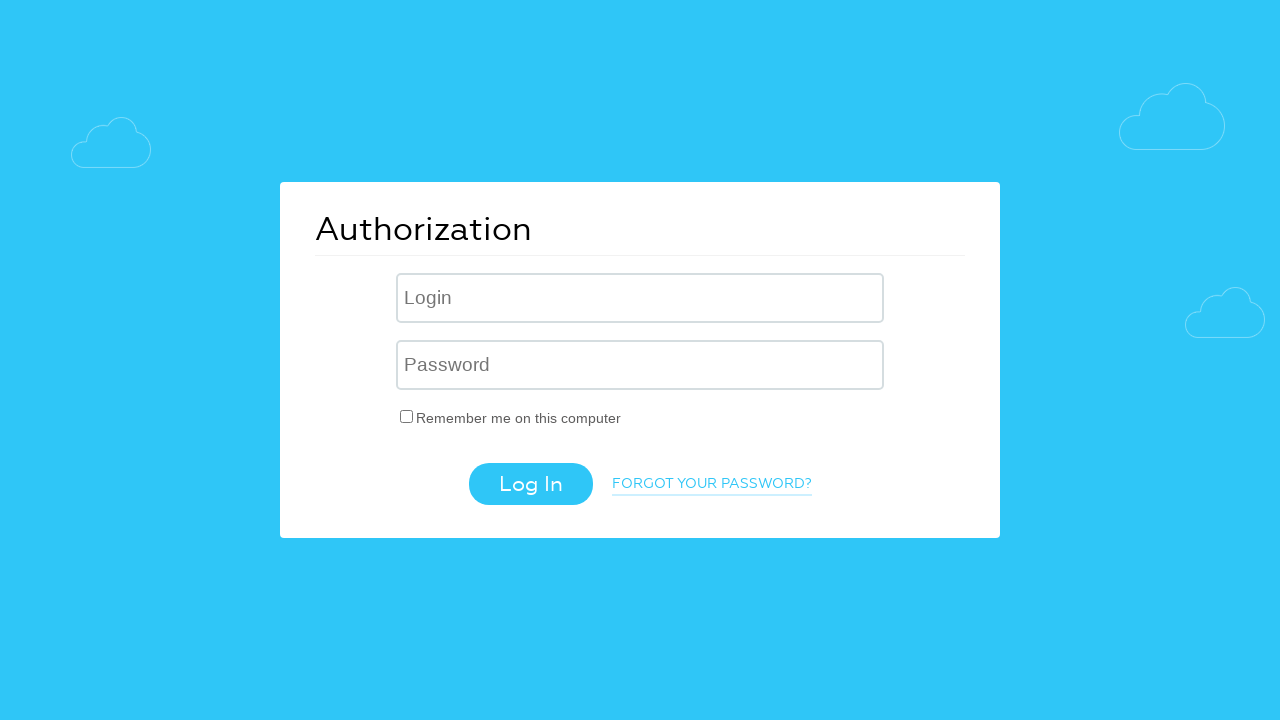

Retrieved href attribute from 'Forgot password' link
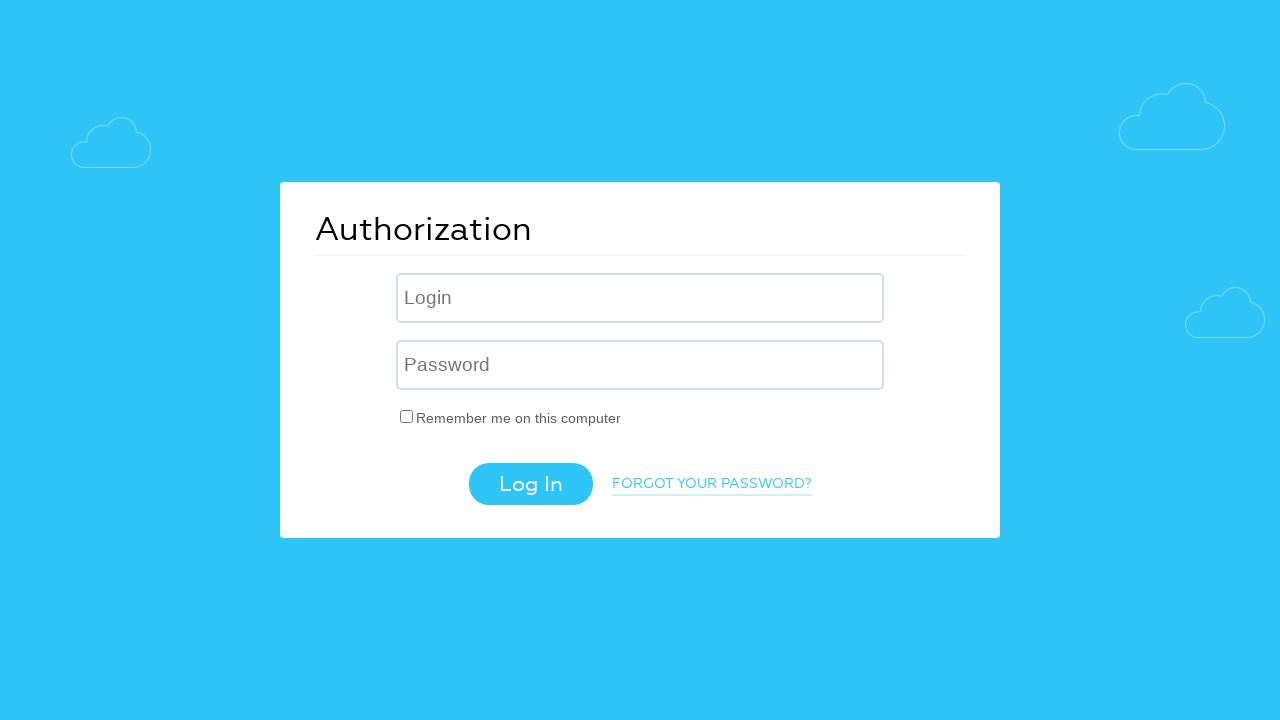

Verified 'Forgot password' link href contains 'forgot_password=yes'
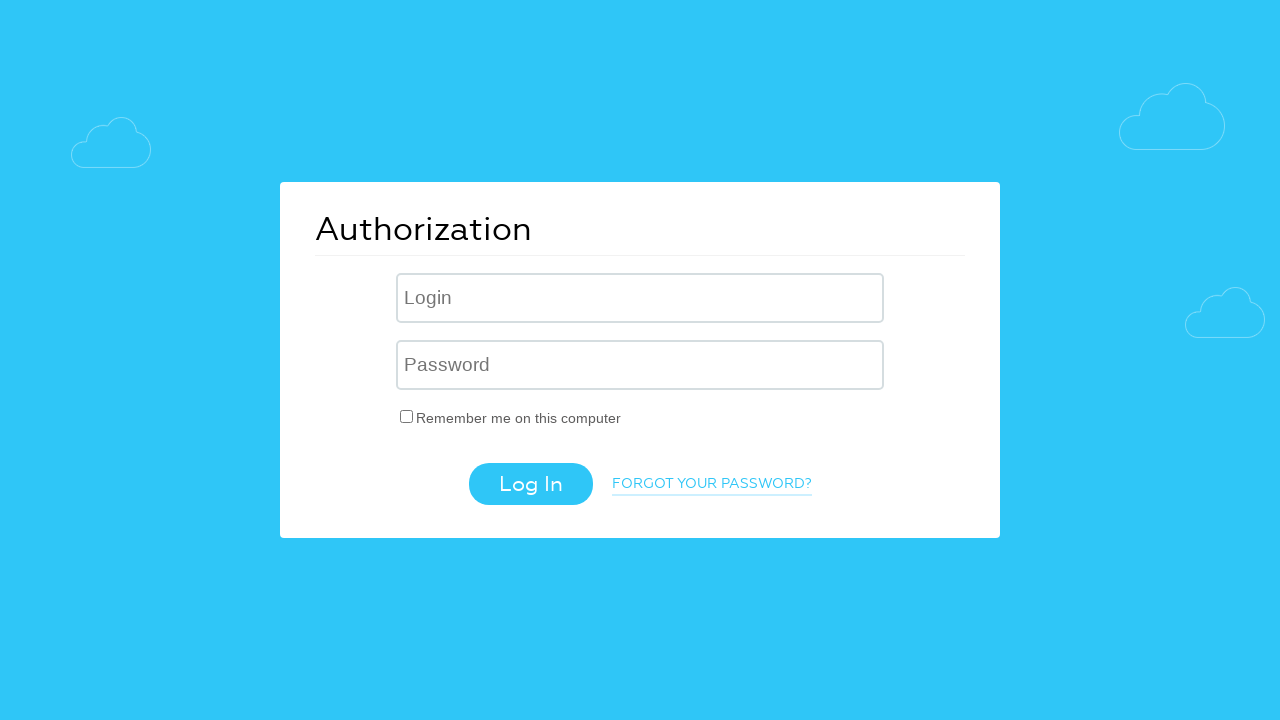

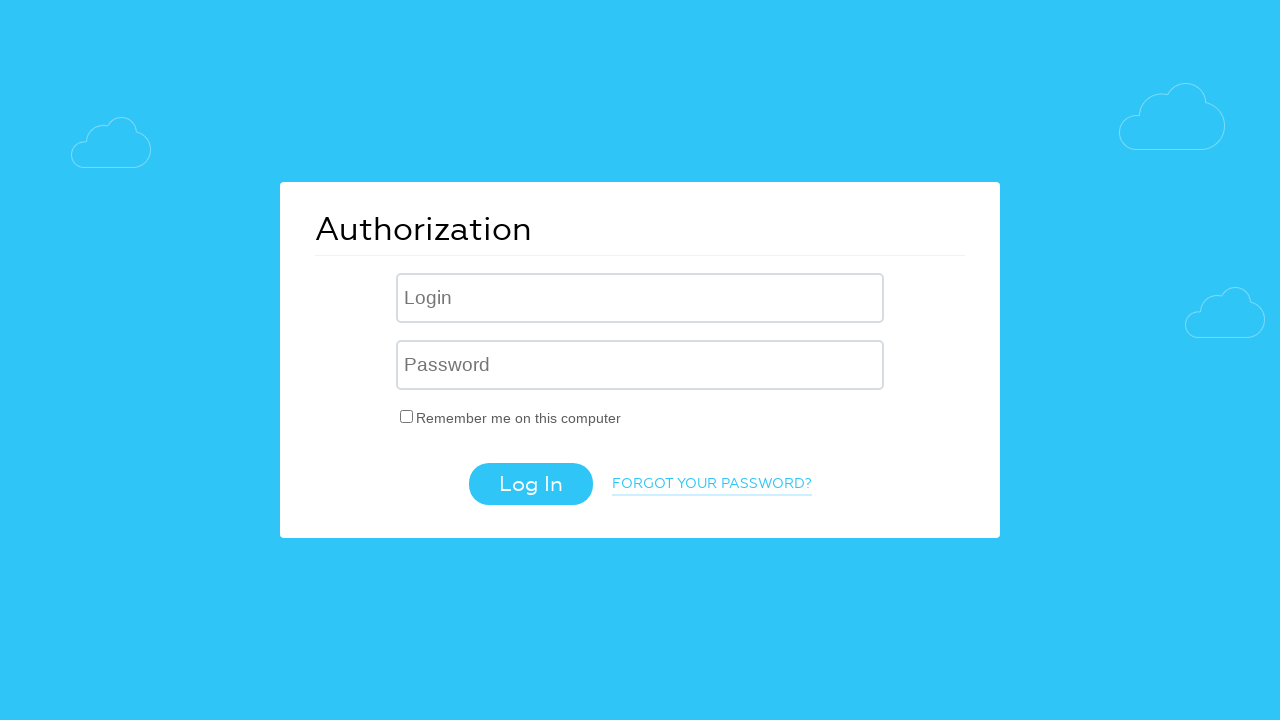